Tests the Python.org search functionality by entering "pycon" as a search query and submitting the form

Starting URL: http://www.python.org

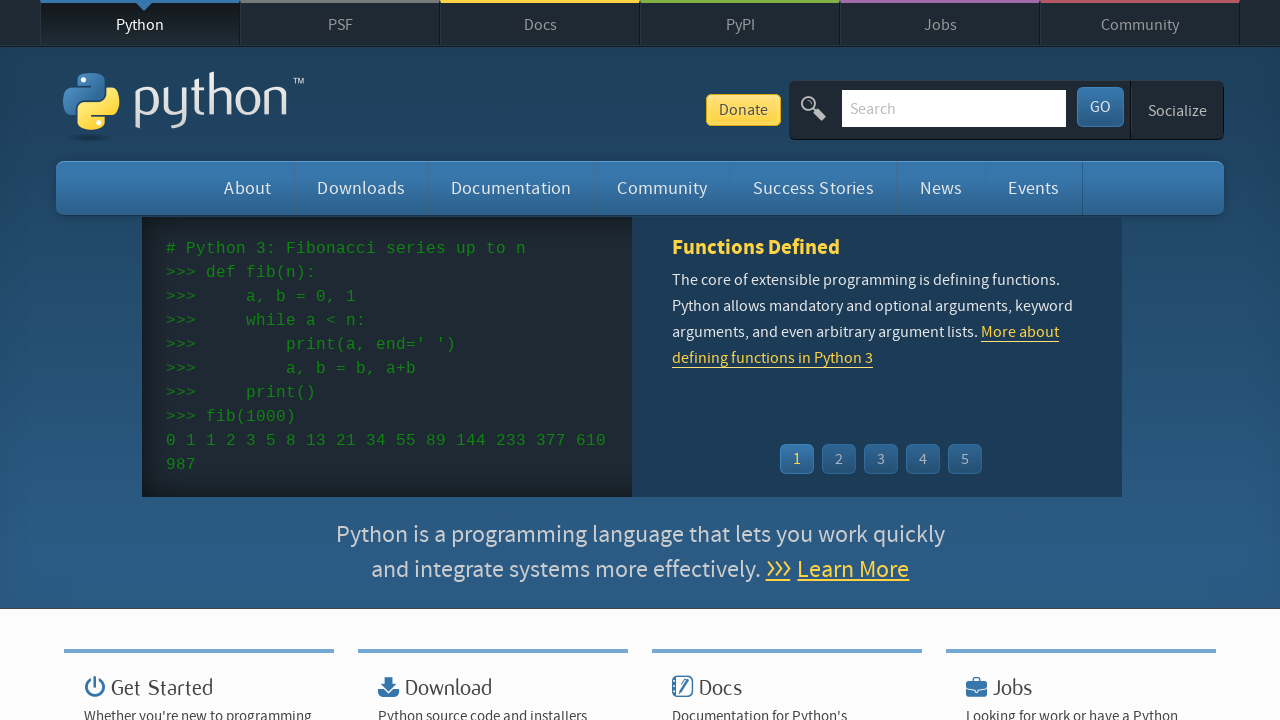

Verified page title contains 'Python'
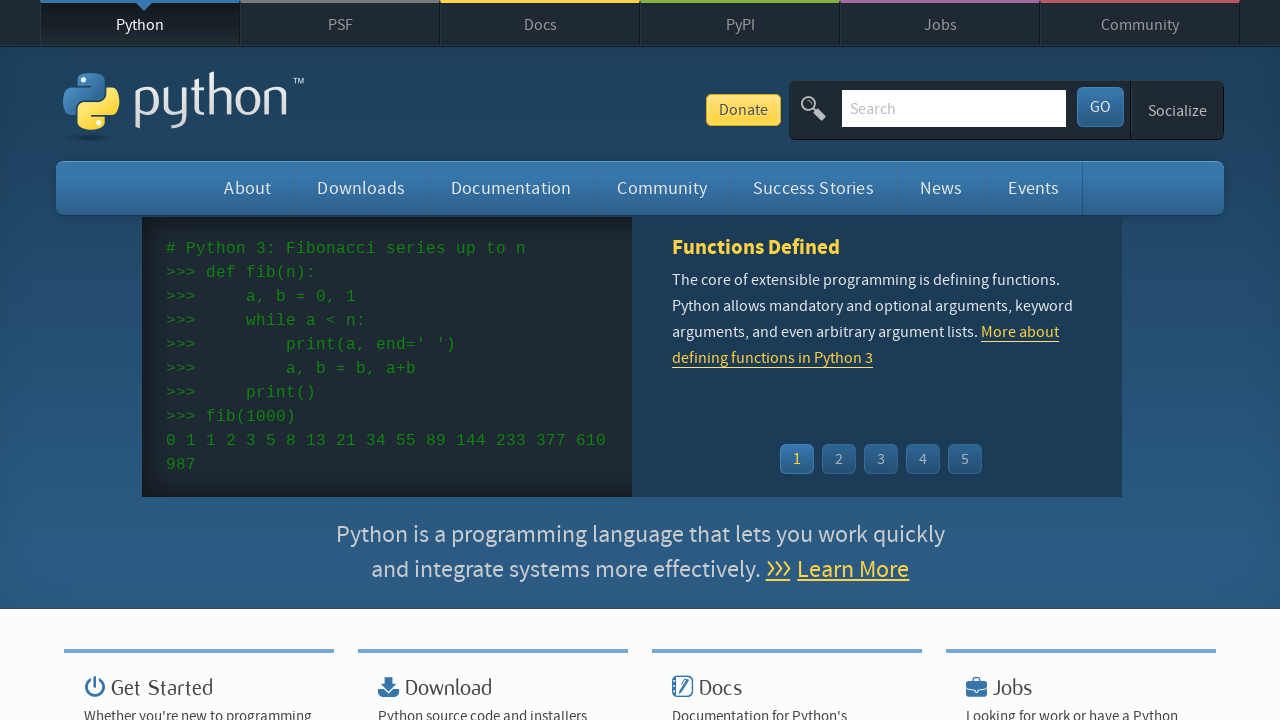

Filled search box with 'pycon' on input[name='q']
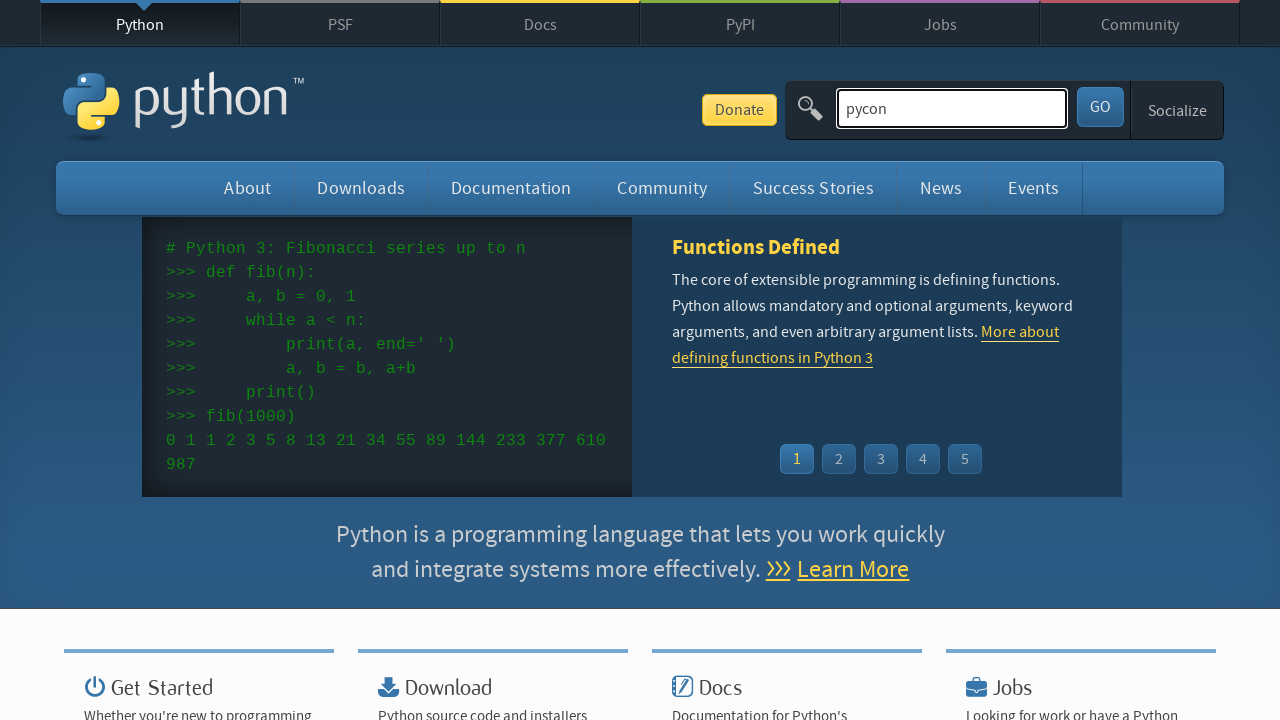

Pressed Enter to submit search form on input[name='q']
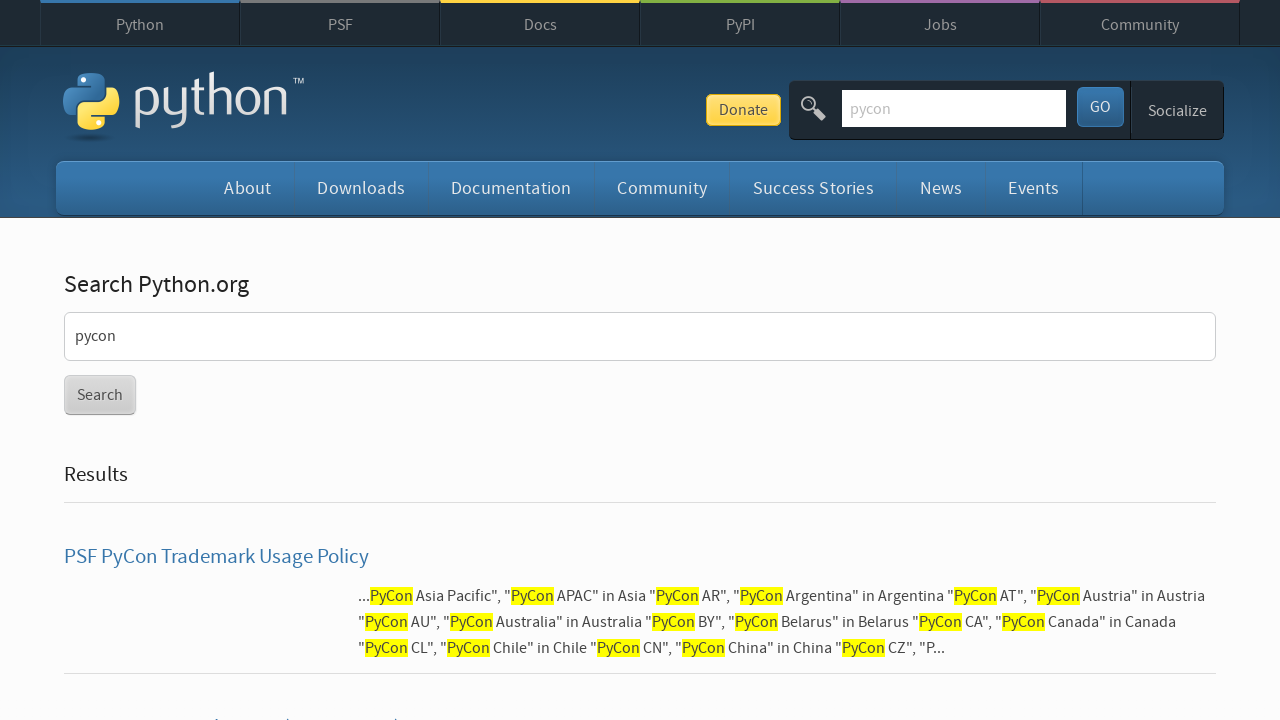

Waited for network to be idle
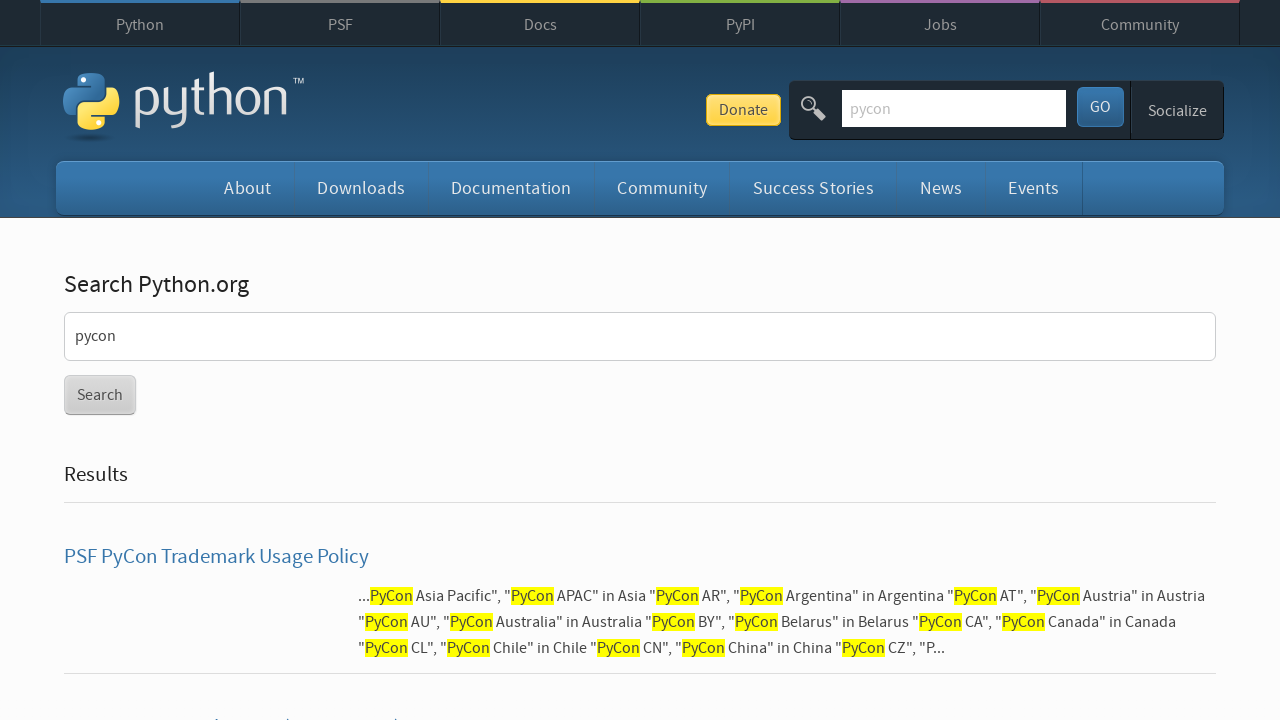

Verified search results were found (no 'No results found' message)
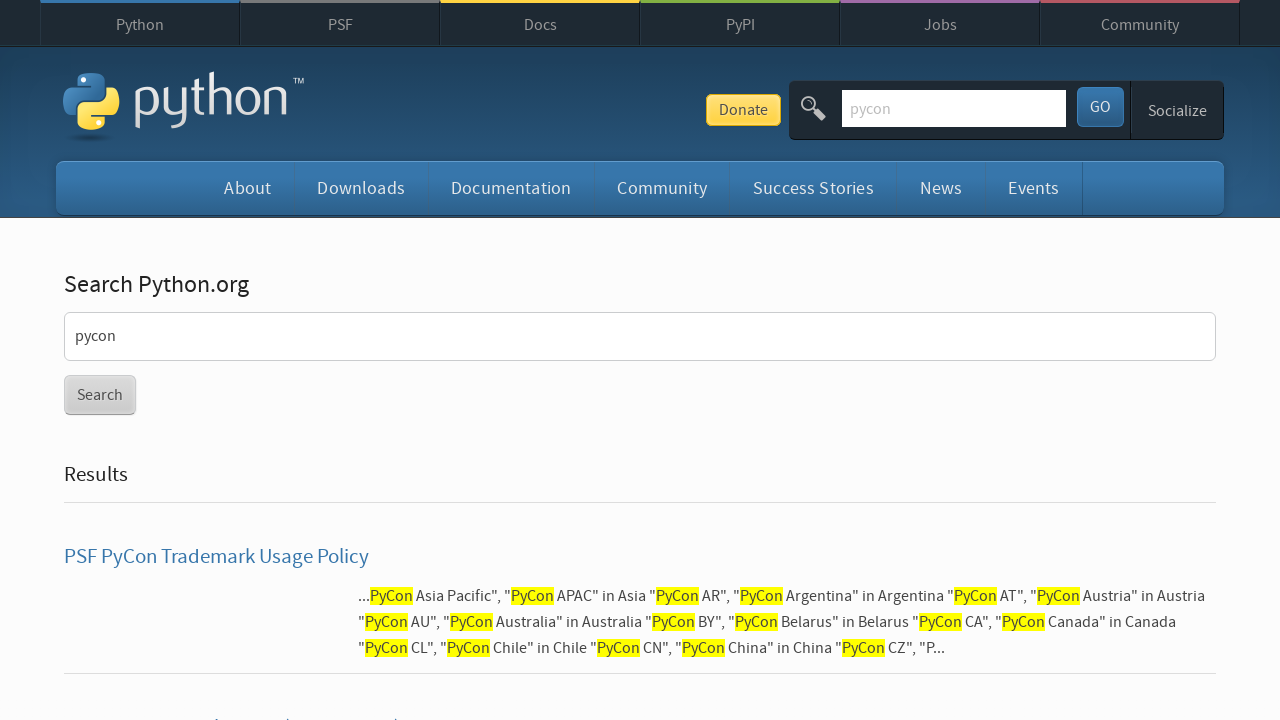

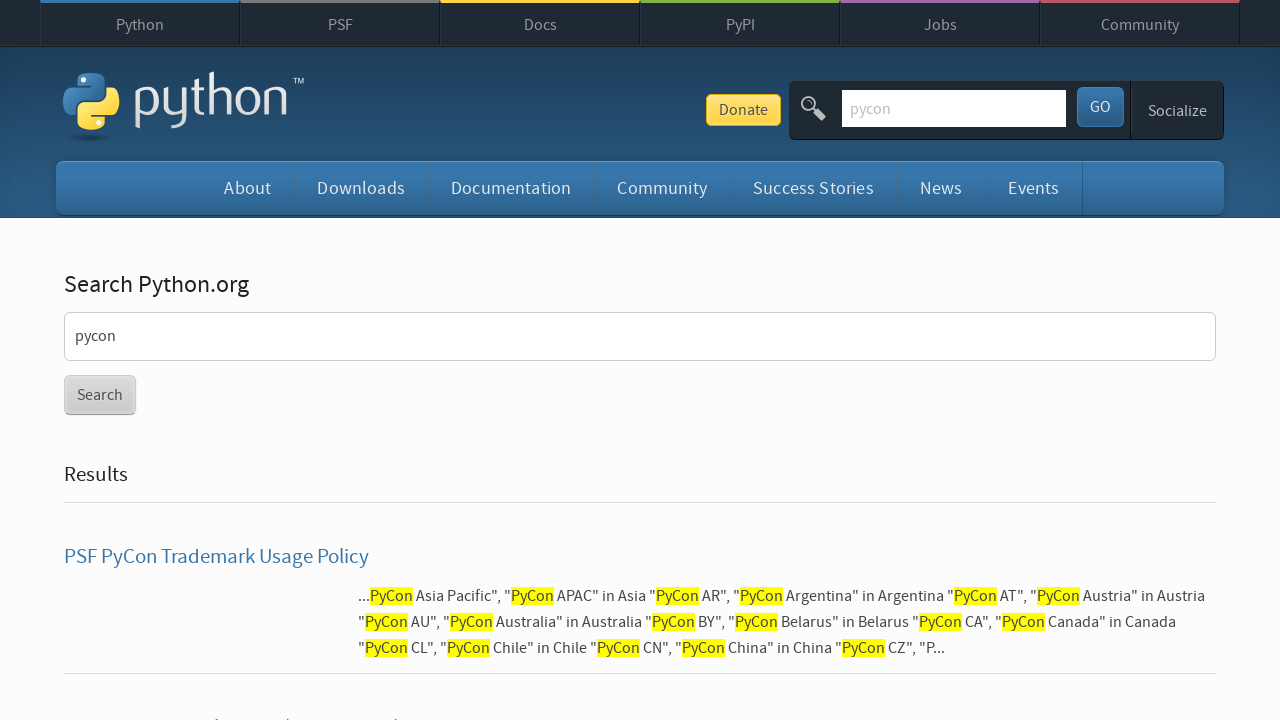